Tests Python.org search functionality by entering "pycon" in the search box and verifying results are displayed

Starting URL: http://www.python.org

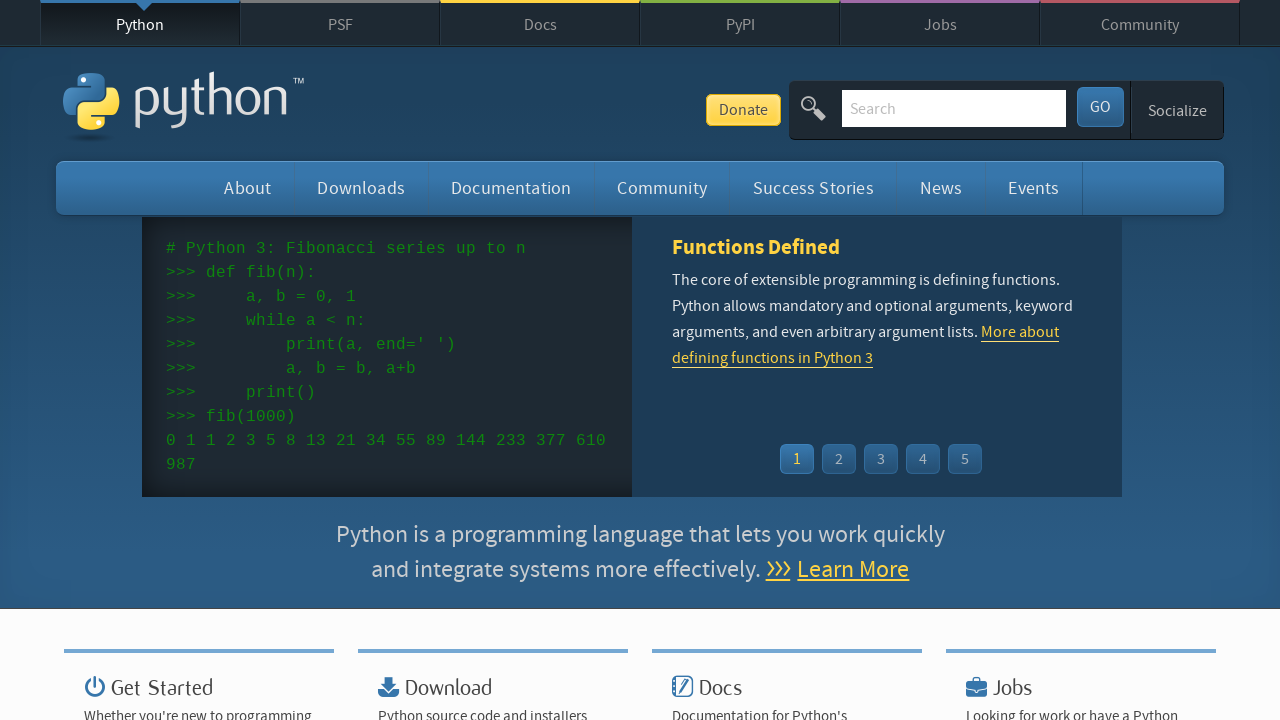

Verified 'Python' is in page title
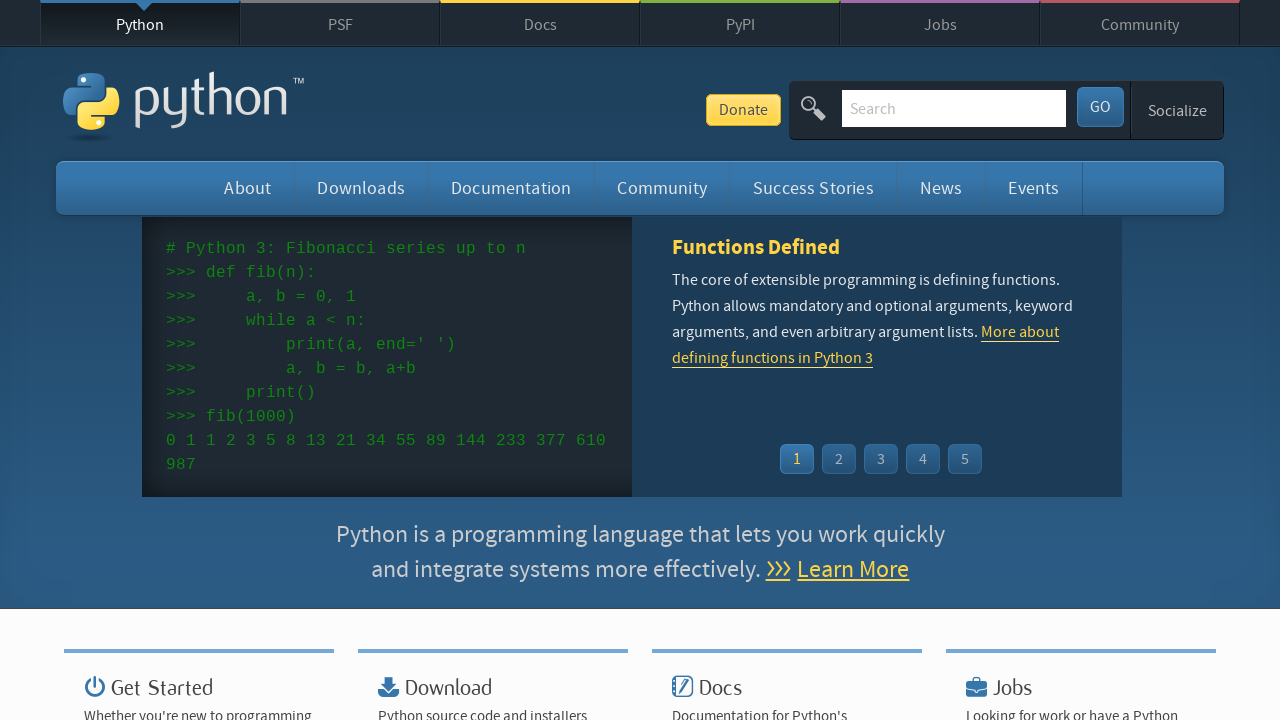

Located search box input element
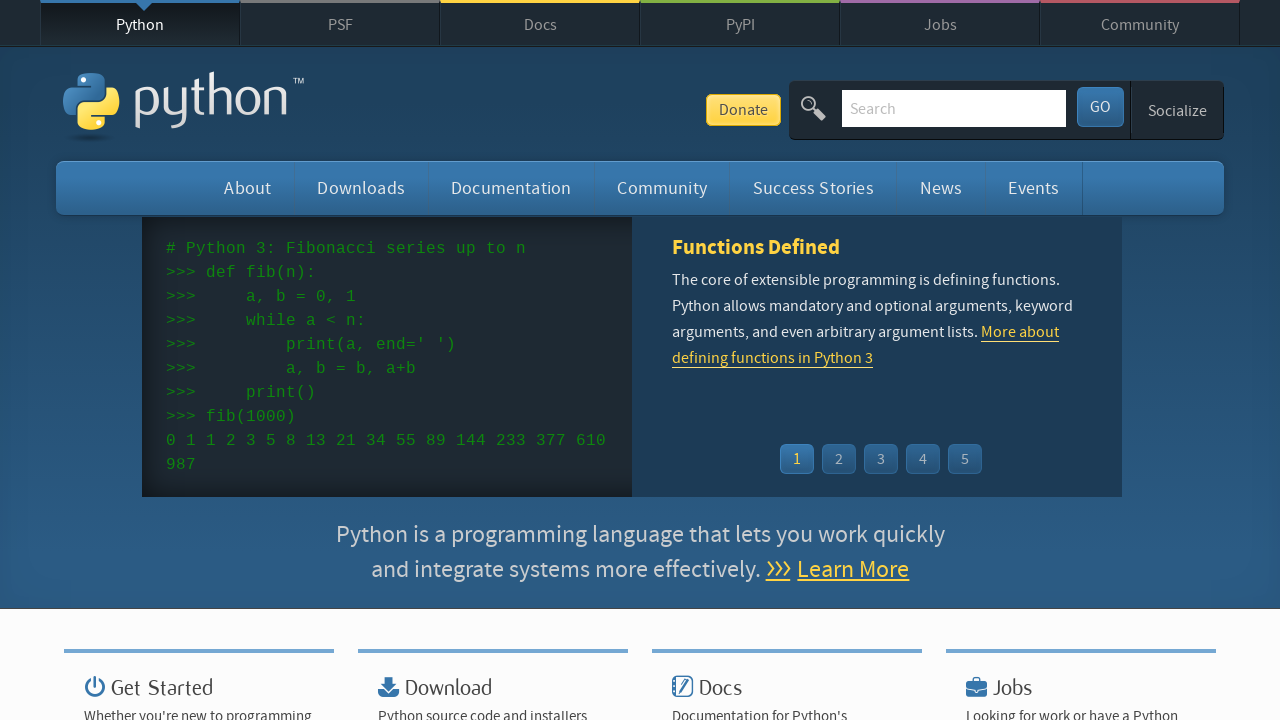

Cleared search box on input[name='q']
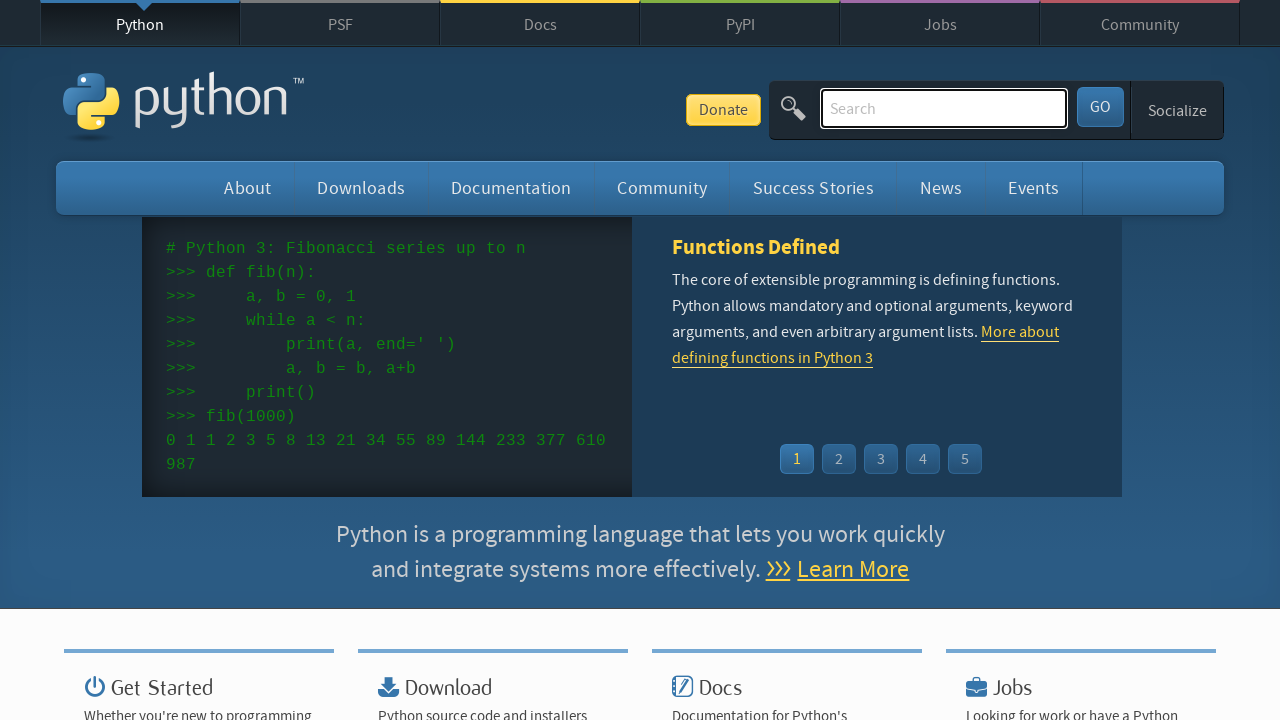

Entered 'pycon' in search box on input[name='q']
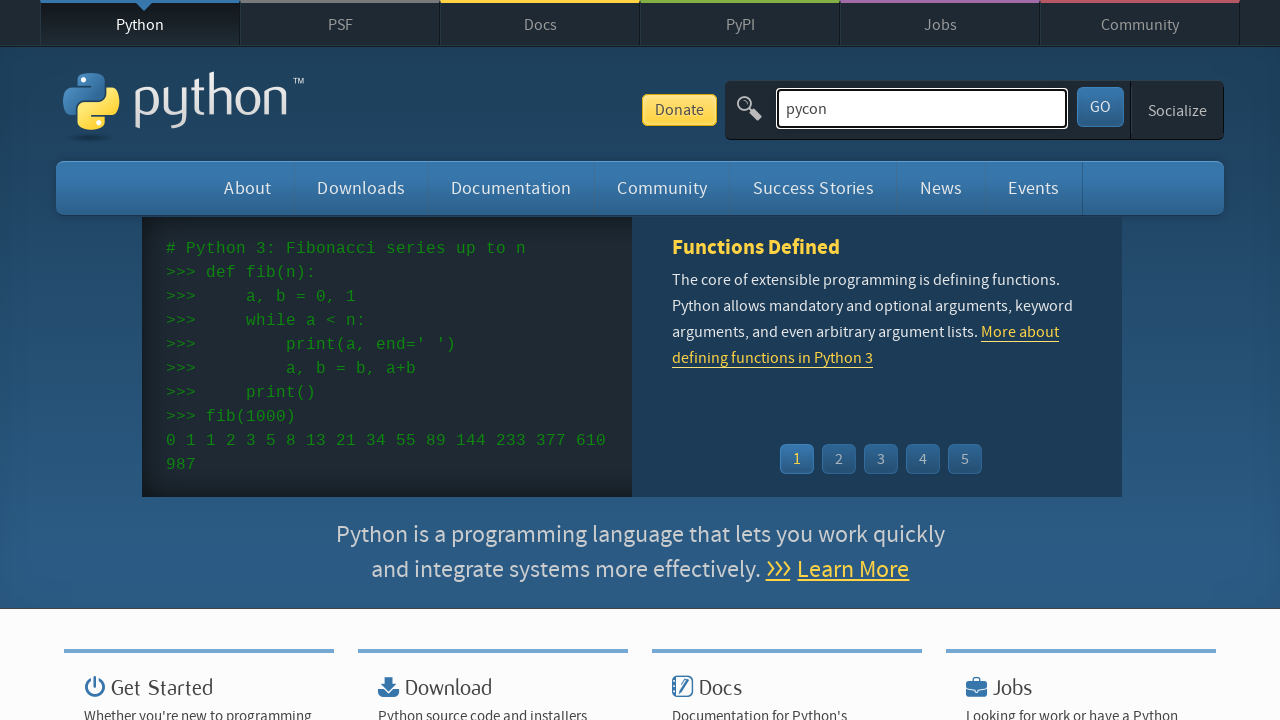

Pressed Enter to submit search for 'pycon' on input[name='q']
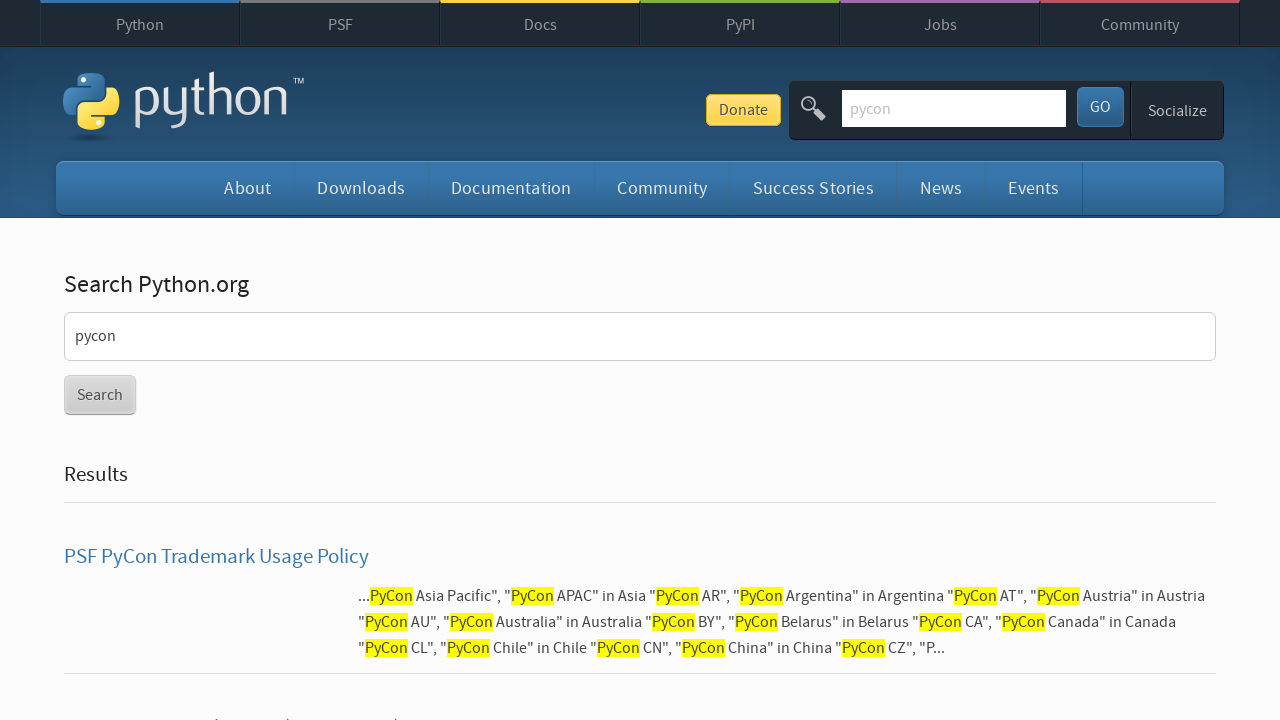

Waited for search results page to load completely
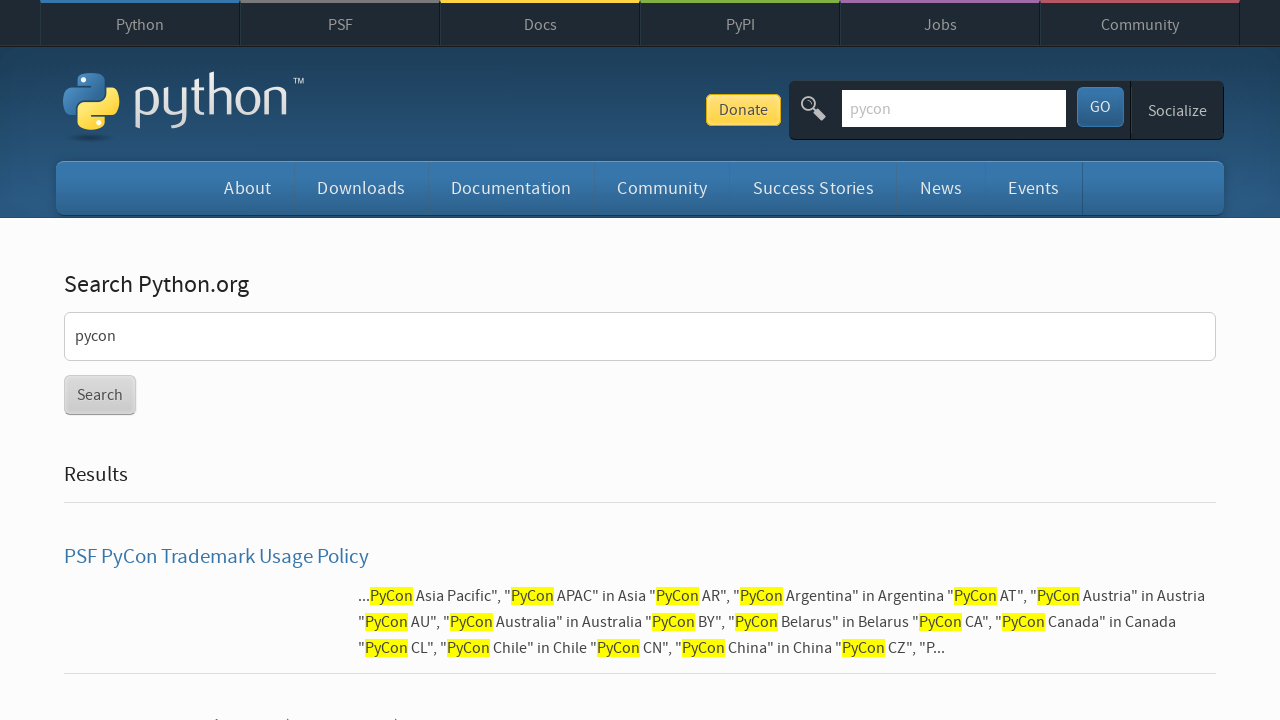

Verified search results are displayed (no 'No results found' message)
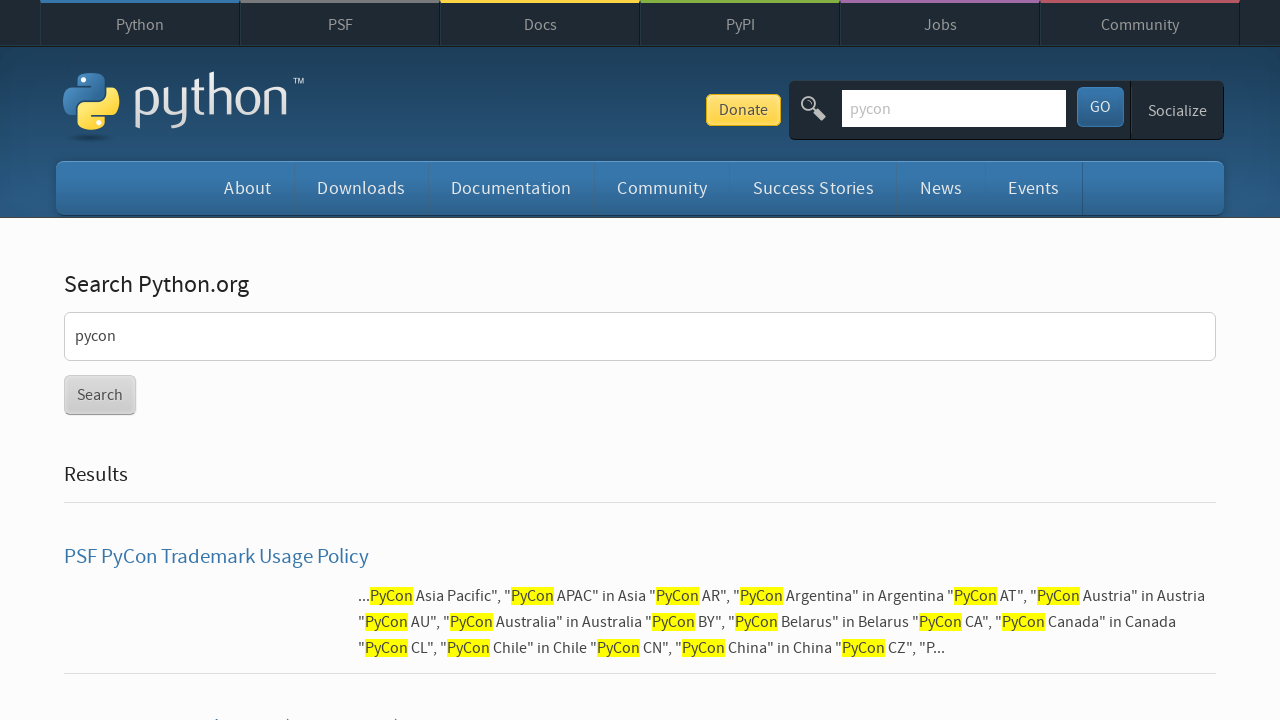

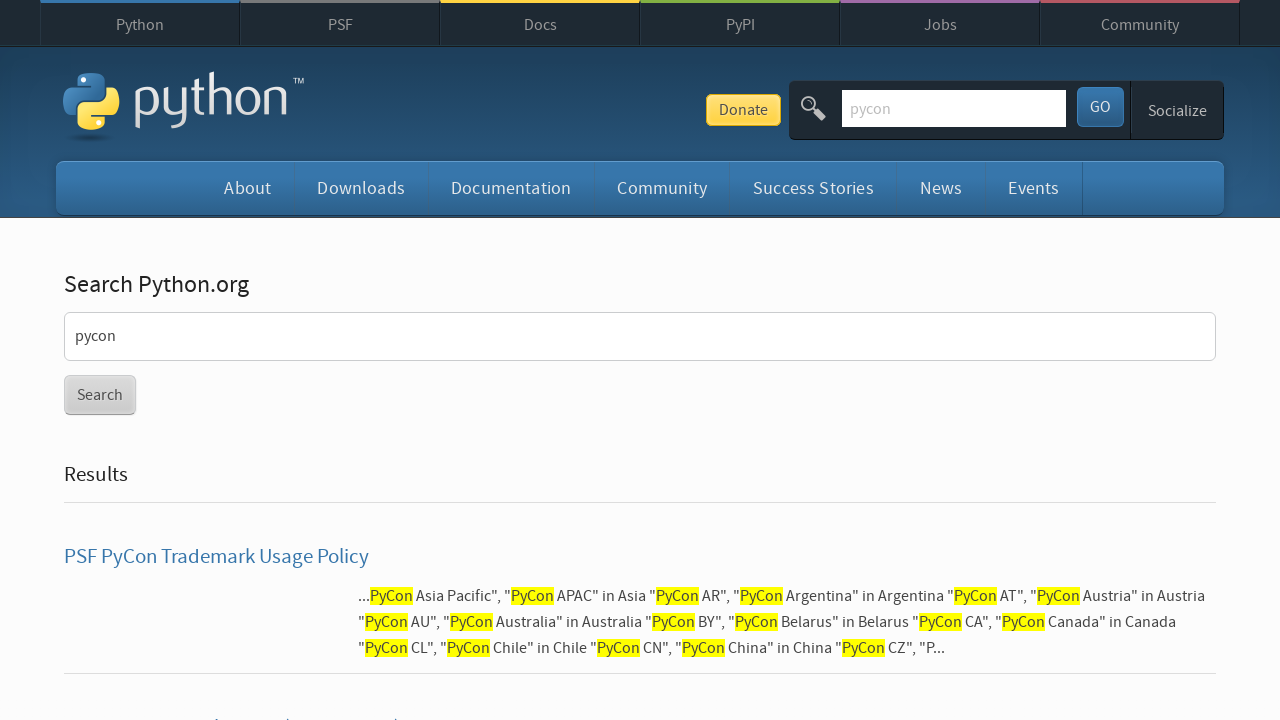